Tests TodoMVC React app by creating three todo items, deleting the second one, marking the remaining second item as complete, and filtering to show only completed items.

Starting URL: https://todomvc.com/examples/react/dist/

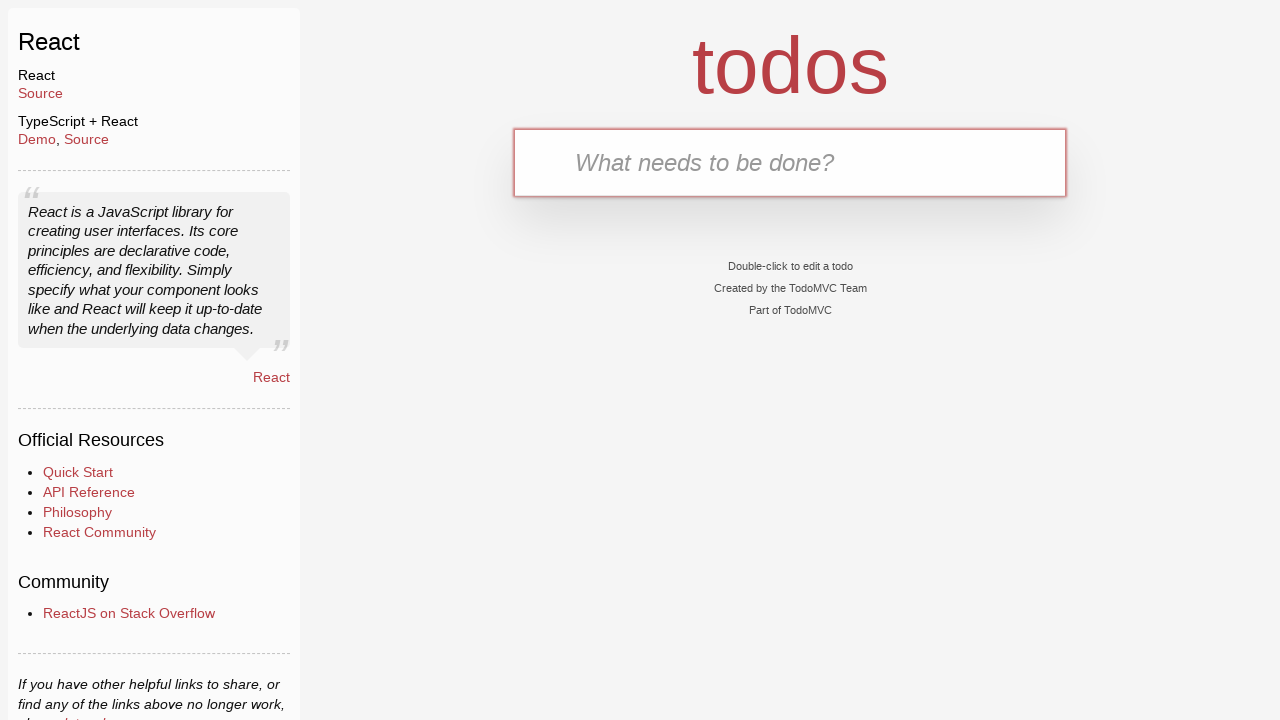

Filled input field with first todo 'Learn JS today' on .new-todo
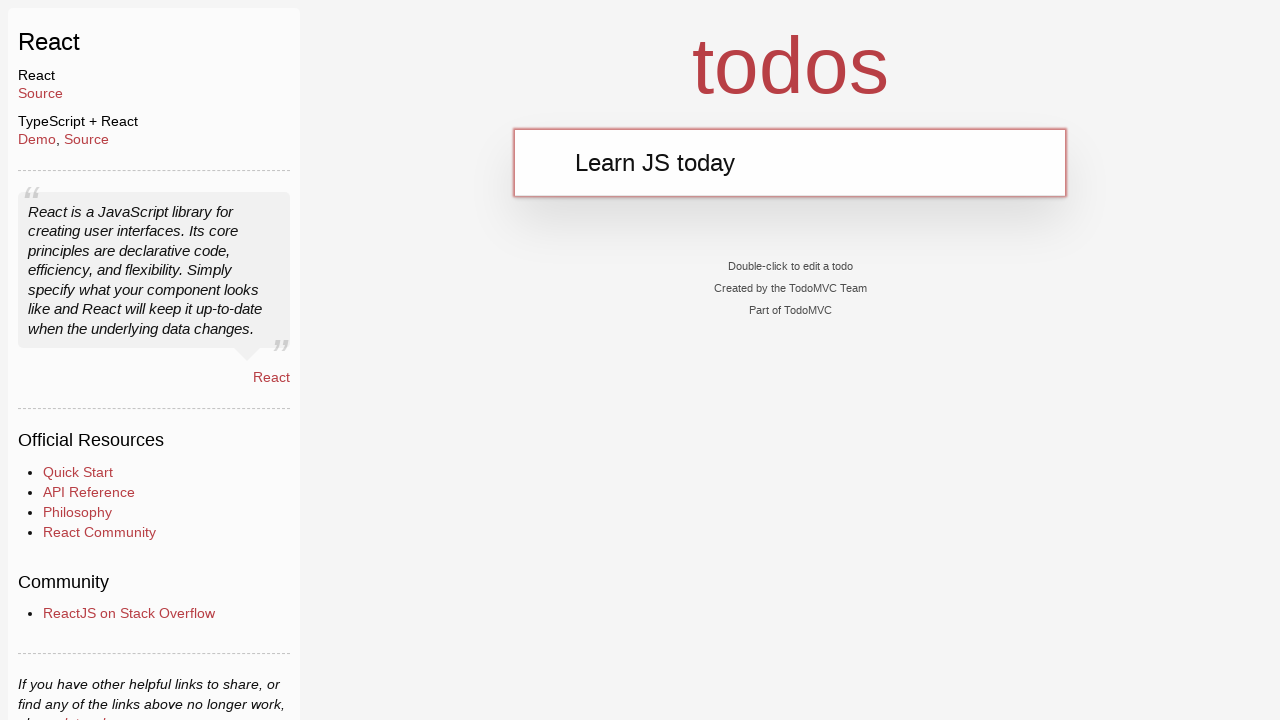

Pressed Enter to create first todo item on .new-todo
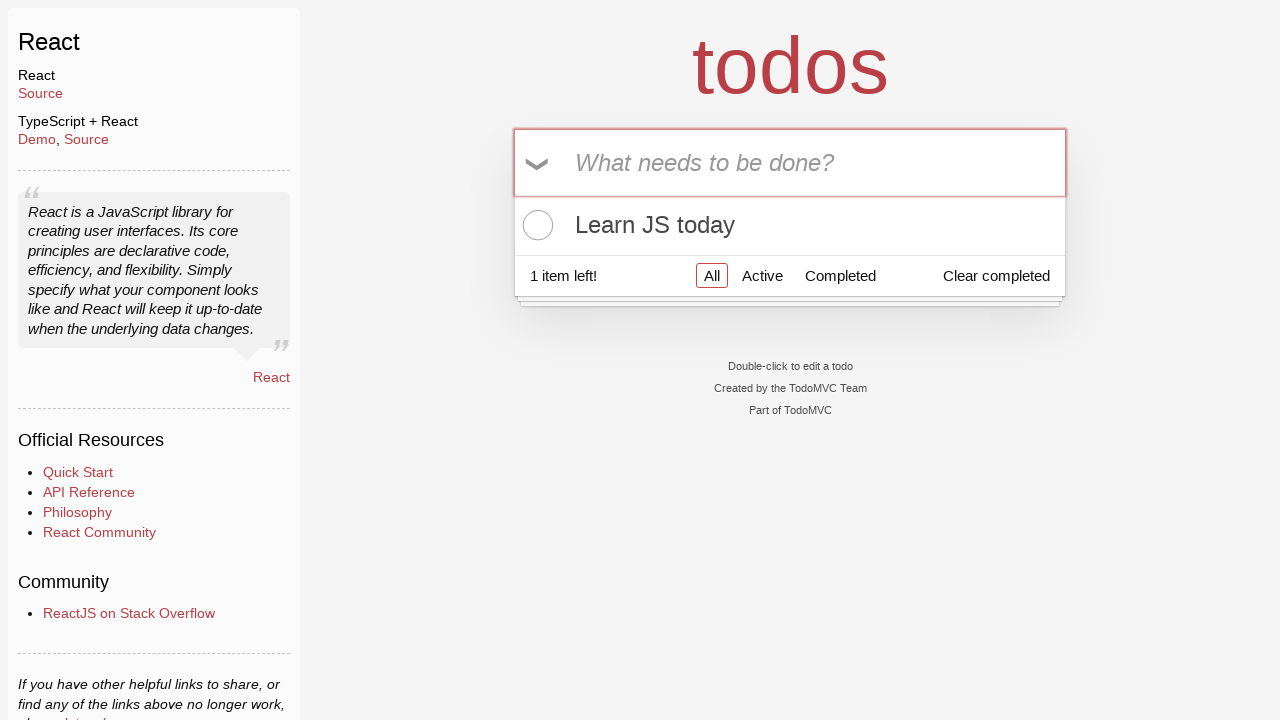

Filled input field with second todo 'Learn Rust tomorrow' on .new-todo
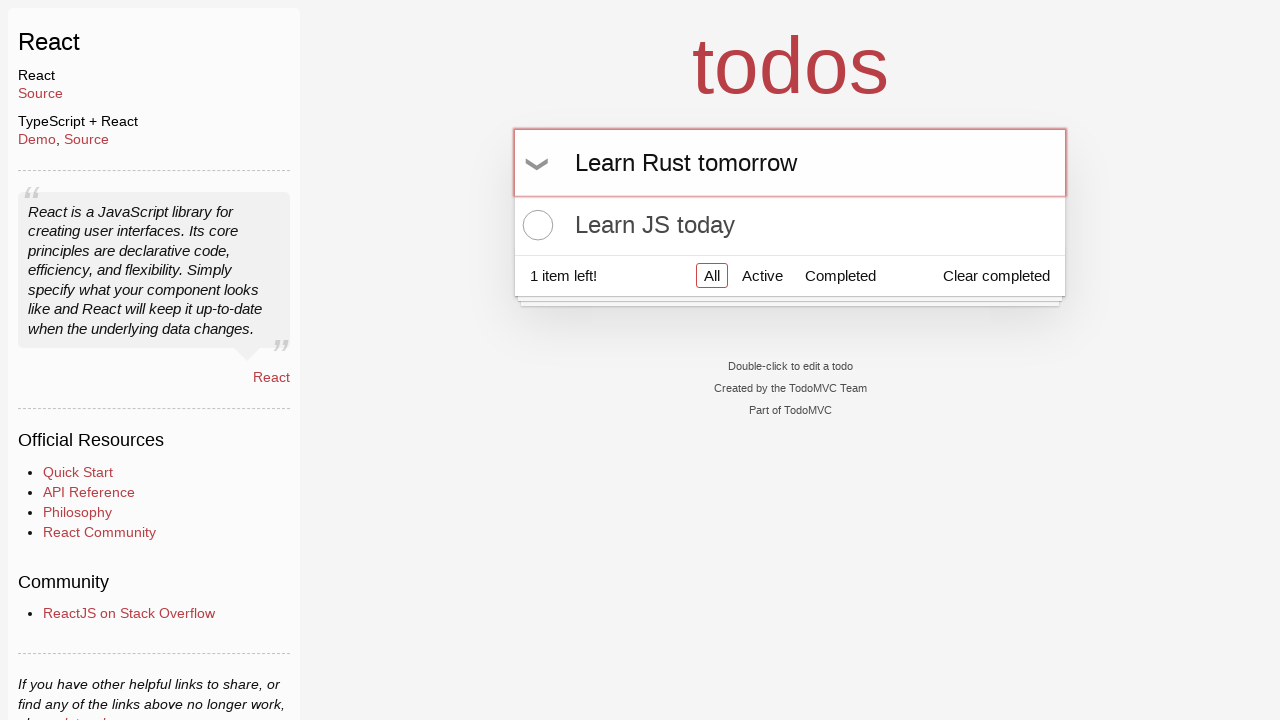

Pressed Enter to create second todo item on .new-todo
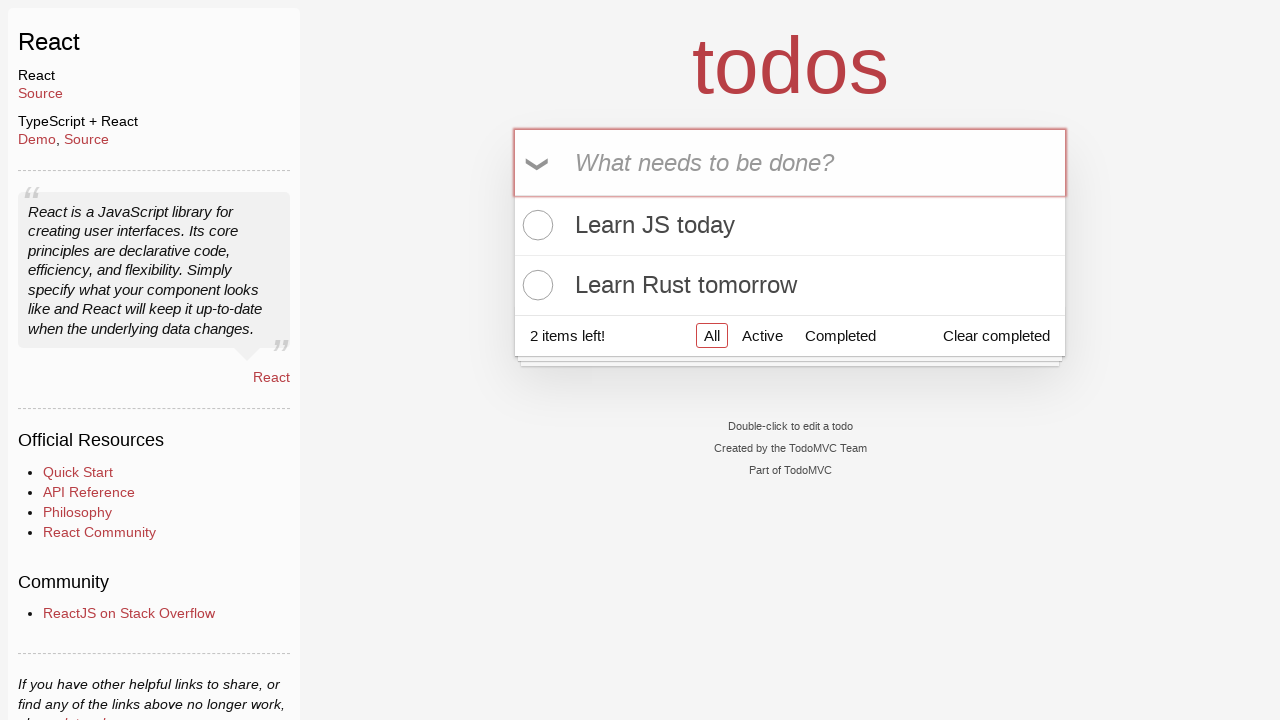

Filled input field with third todo 'Learning AI the day after tomorrow' on .new-todo
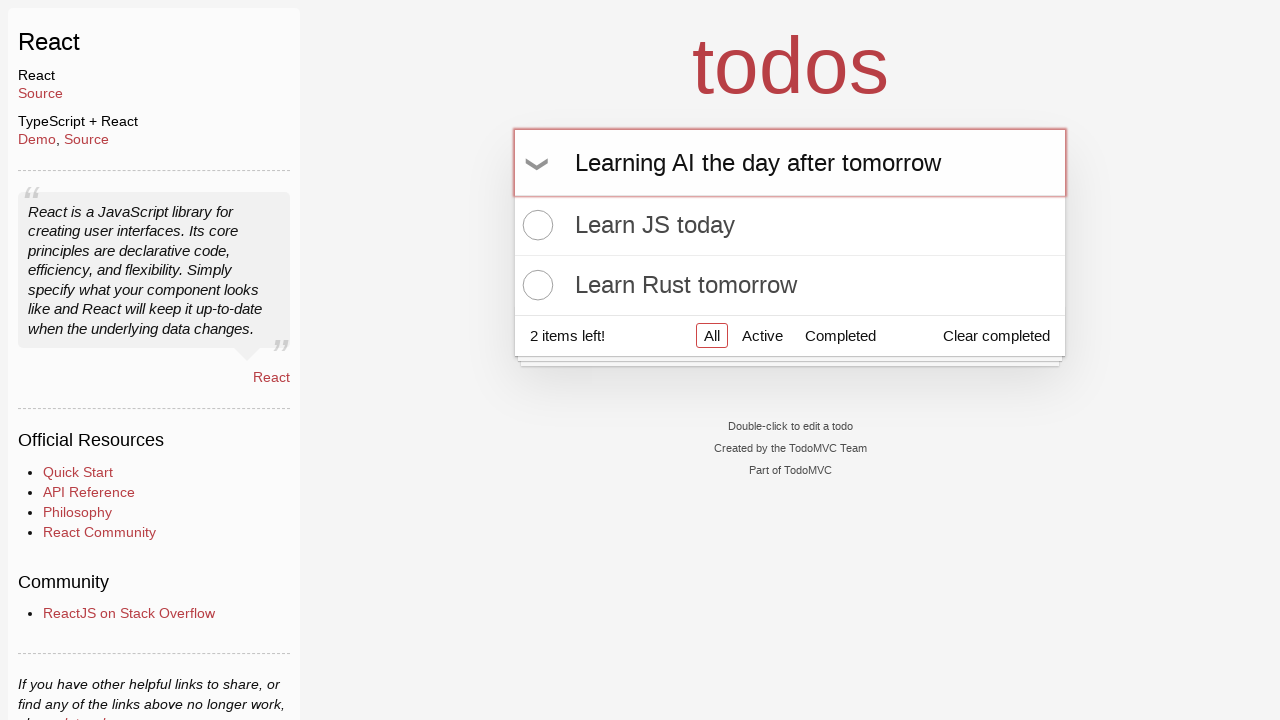

Pressed Enter to create third todo item on .new-todo
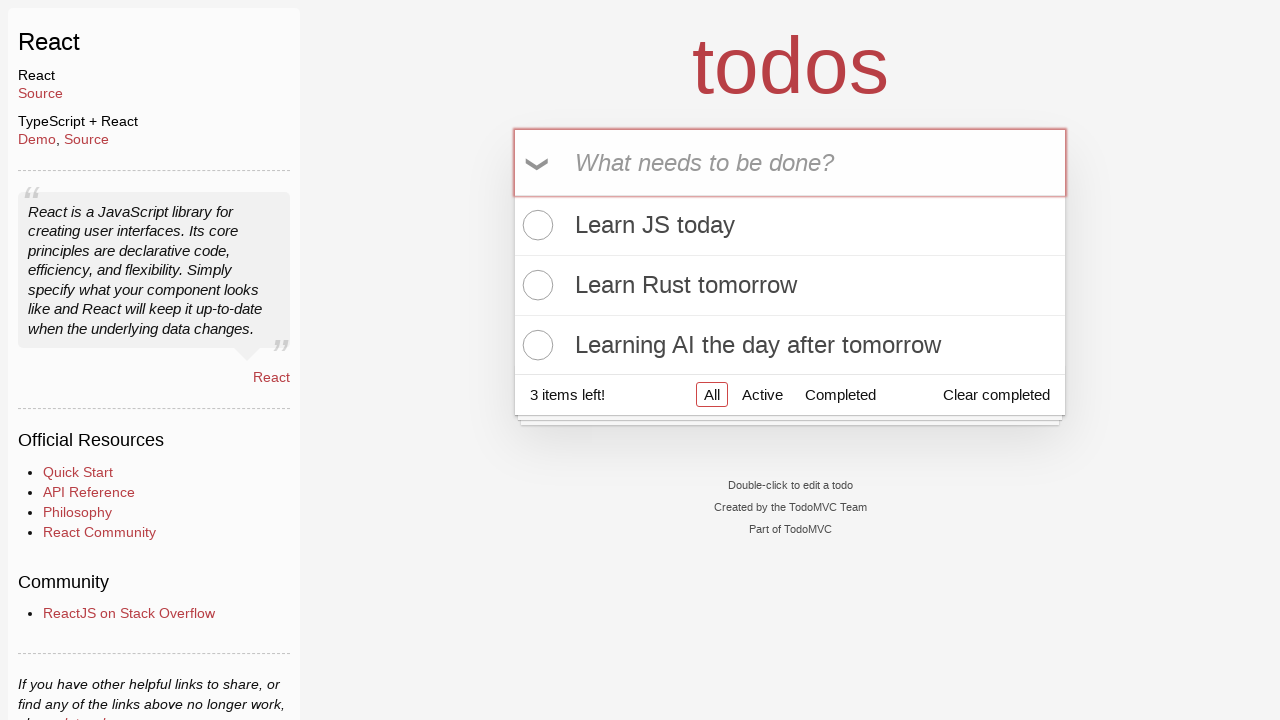

Hovered over second todo item to reveal delete button at (790, 286) on .todo-list li >> nth=1
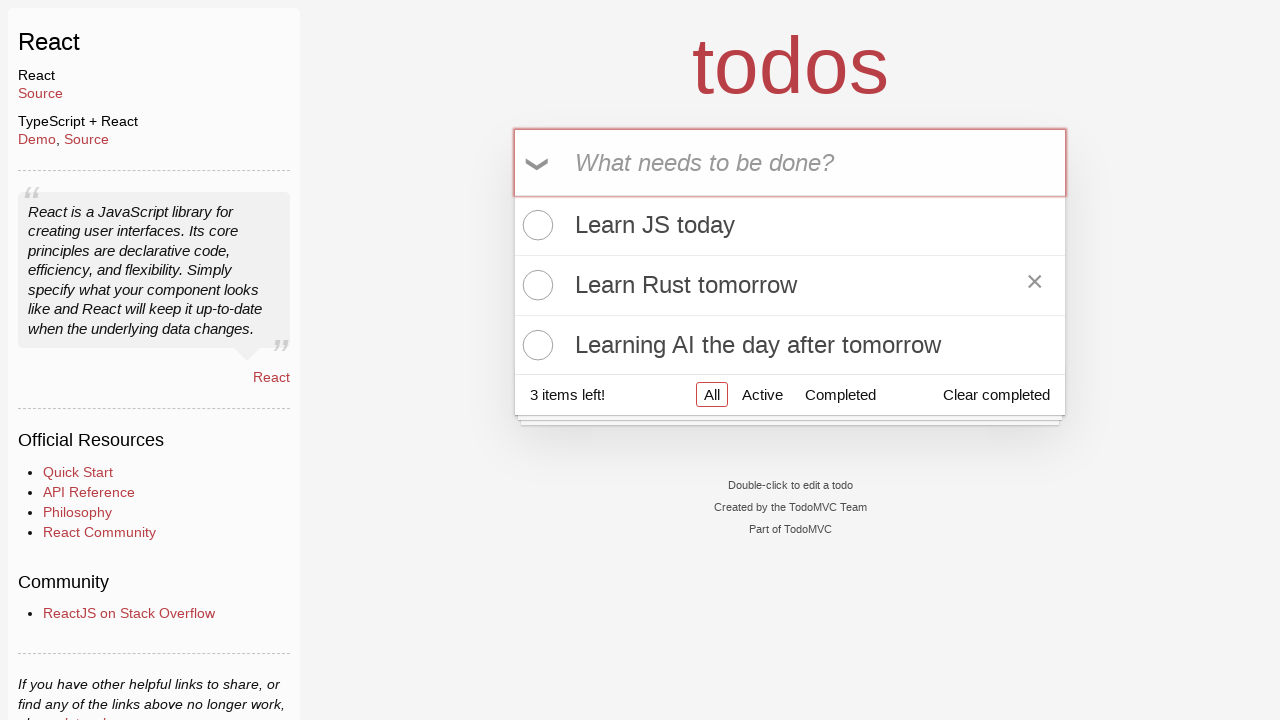

Clicked delete button to remove second todo item 'Learn Rust tomorrow' at (1035, 285) on .todo-list li >> nth=1 >> .destroy
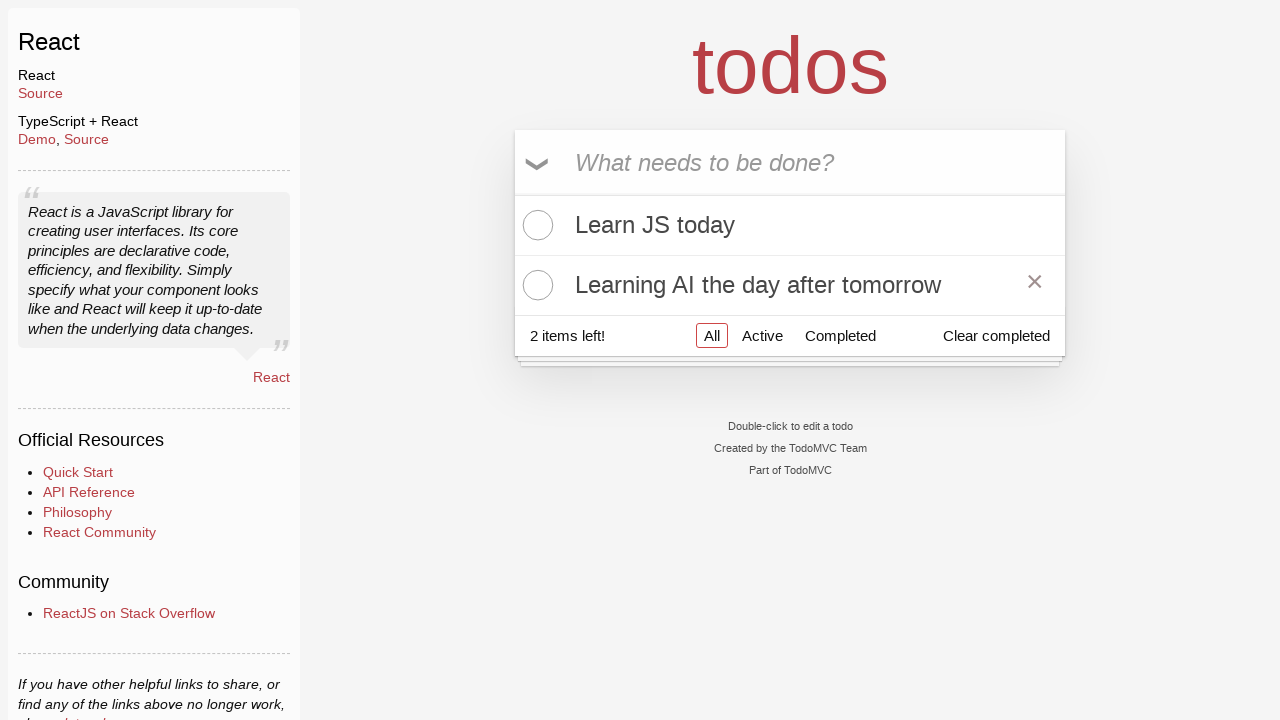

Clicked checkbox to mark 'Learning AI the day after tomorrow' as complete at (535, 285) on .todo-list li >> nth=1 >> .toggle
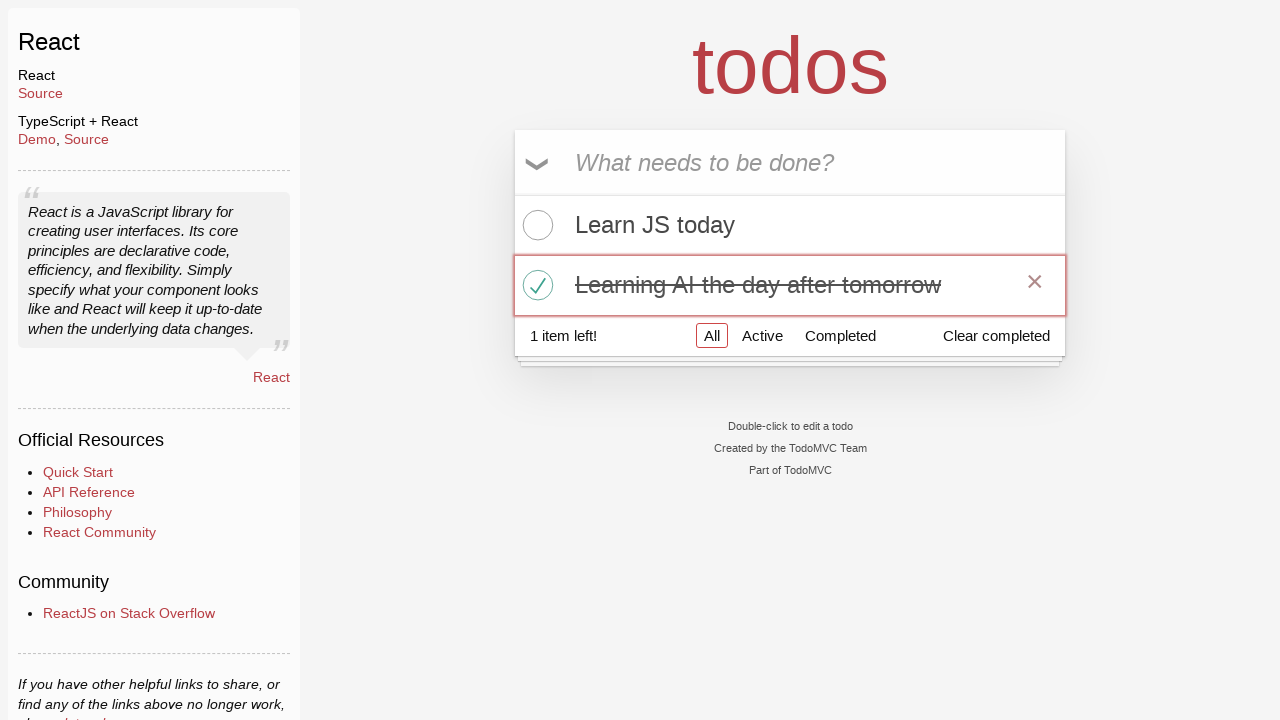

Clicked 'Completed' filter button to show only completed items at (840, 335) on a[href='#/completed']
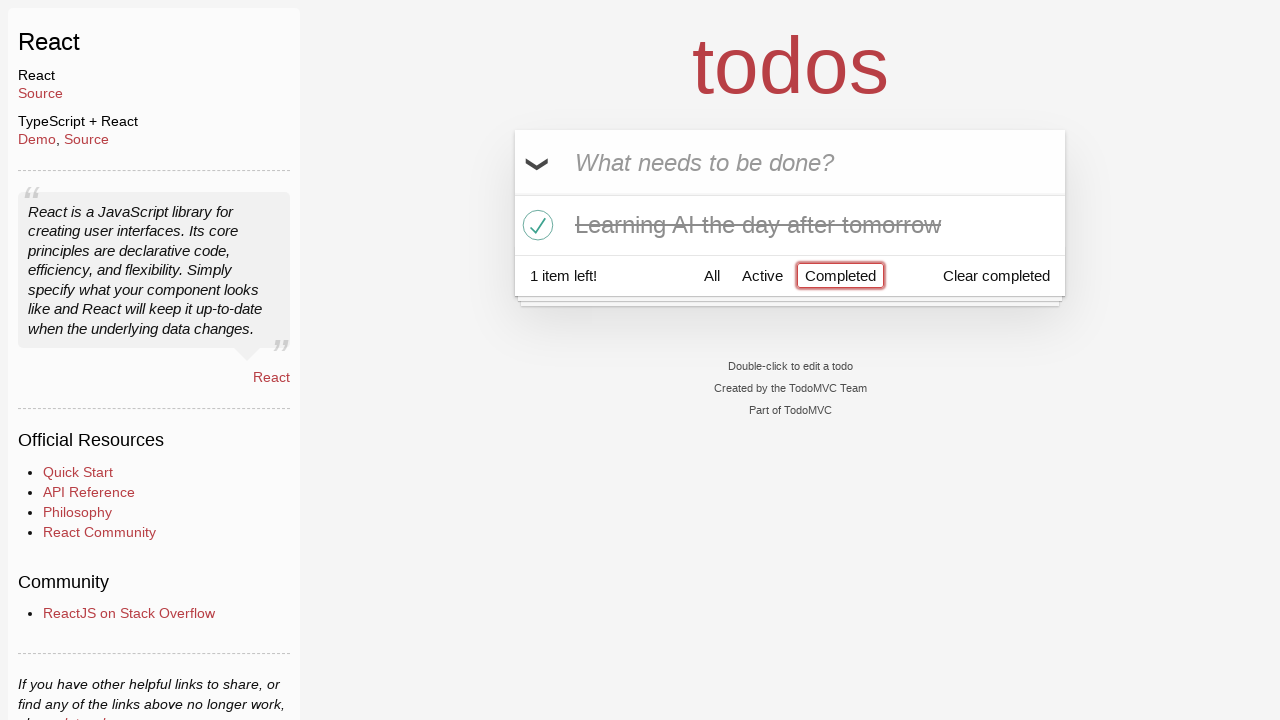

Filtered todo list updated to show only completed items
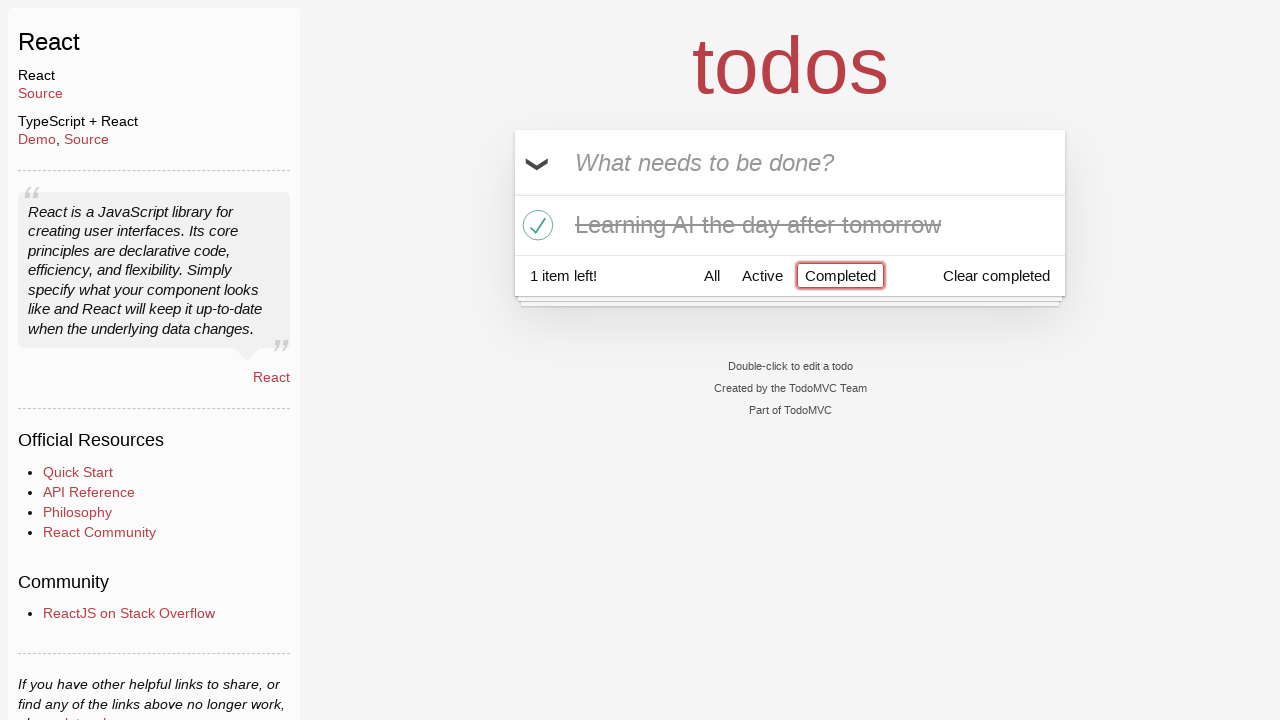

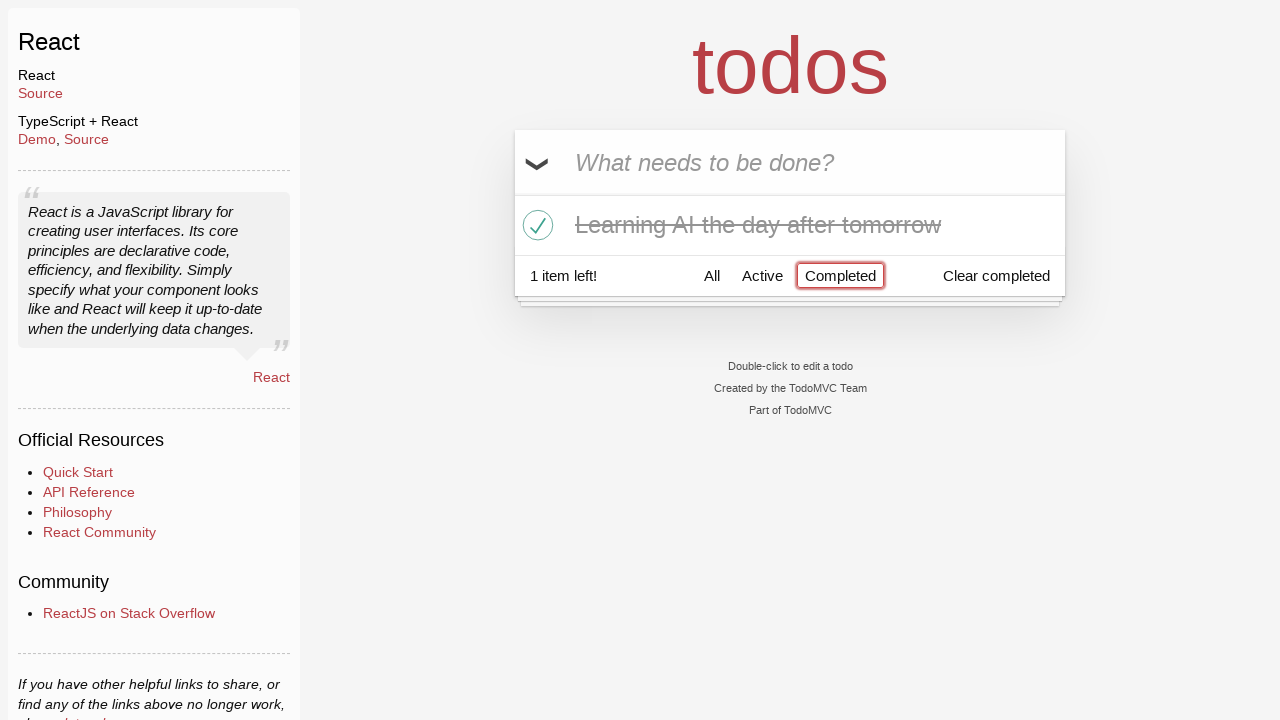